Tests booking.com search functionality by searching for hotels in Moscow, scrolling to the 10th hotel result, and using JavaScript to modify the hotel title's styling (changing background to green and text color to red).

Starting URL: https://www.booking.com

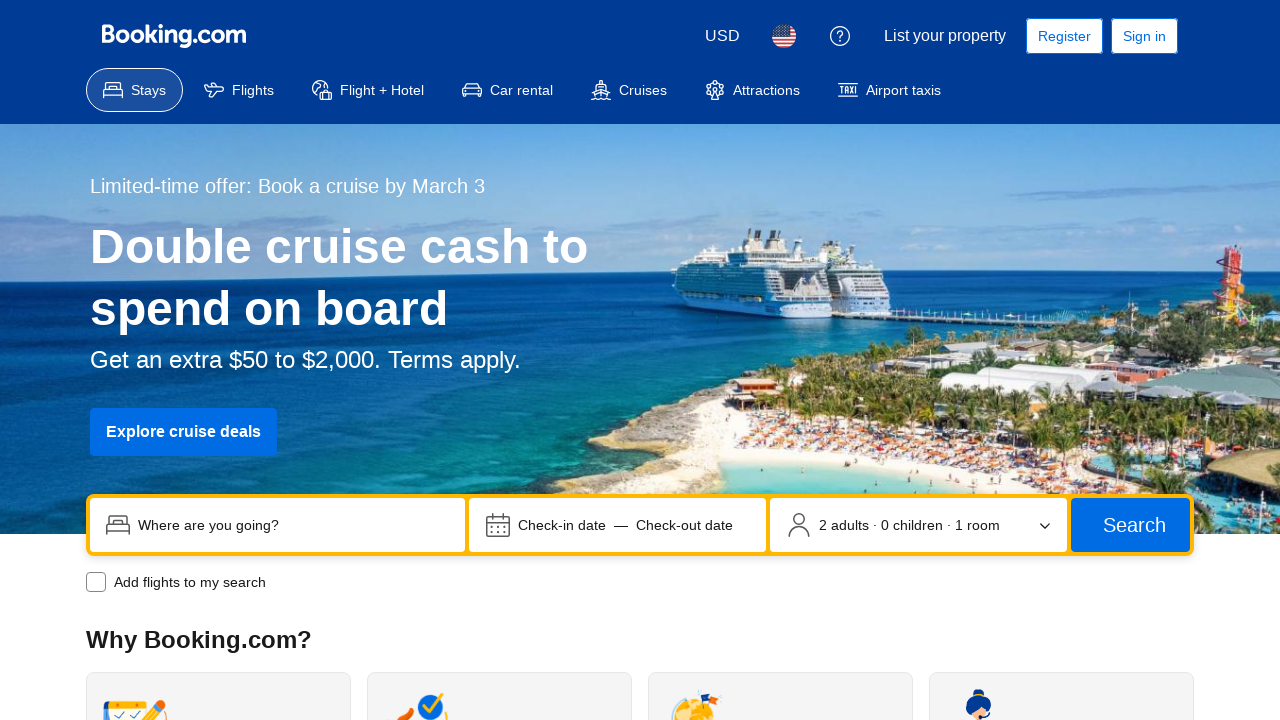

Filled city search field with 'Москва' (Moscow) on input[name='ss']
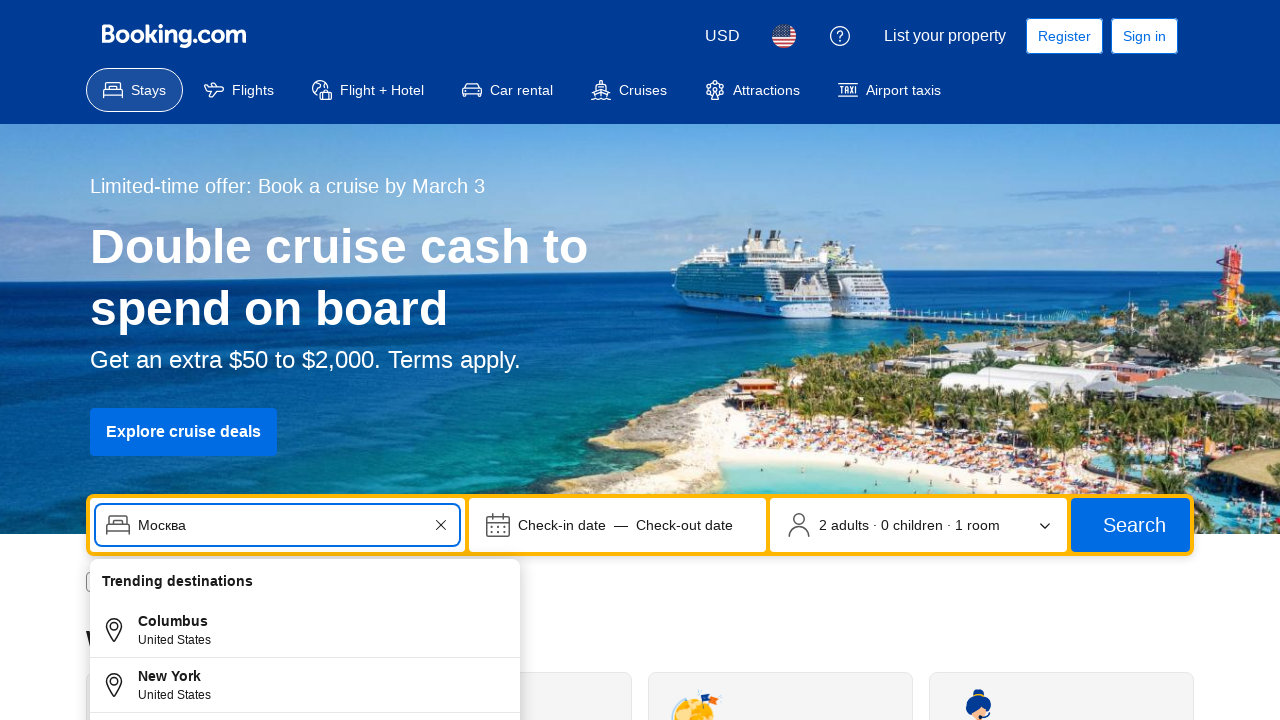

Clicked search button to initiate hotel search at (1130, 525) on button[type='submit']
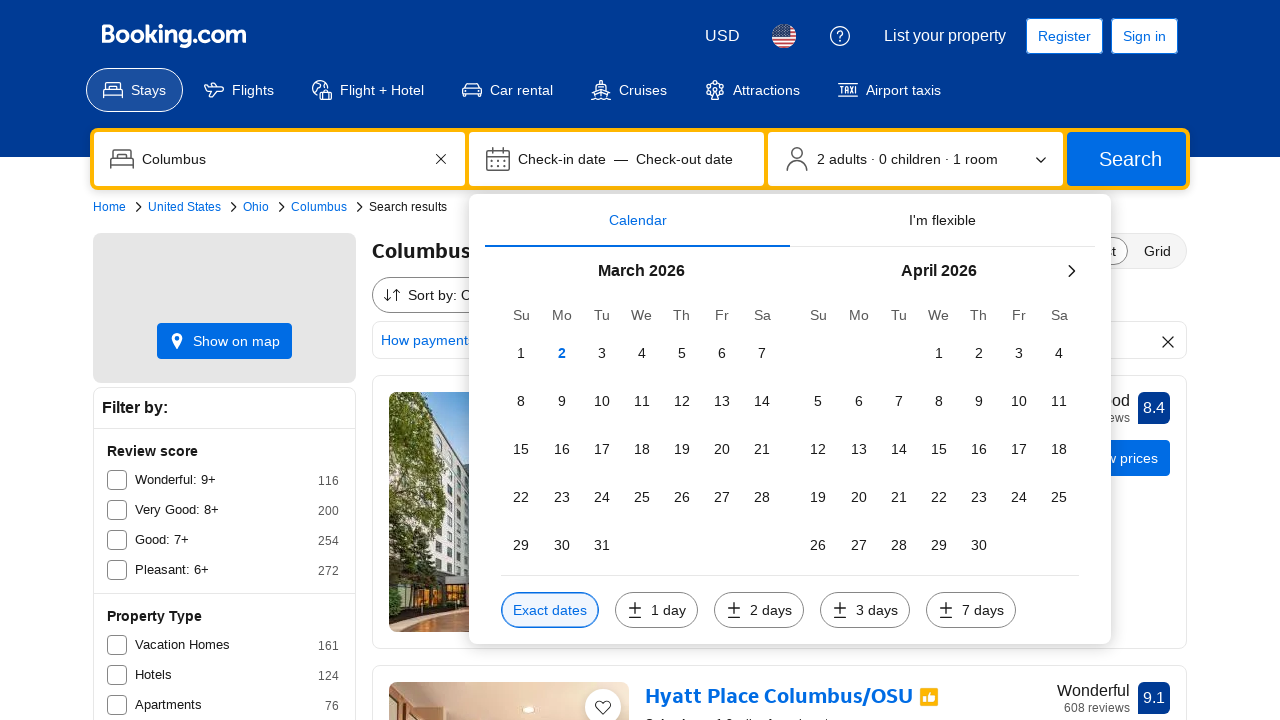

Search results loaded - property cards are now visible
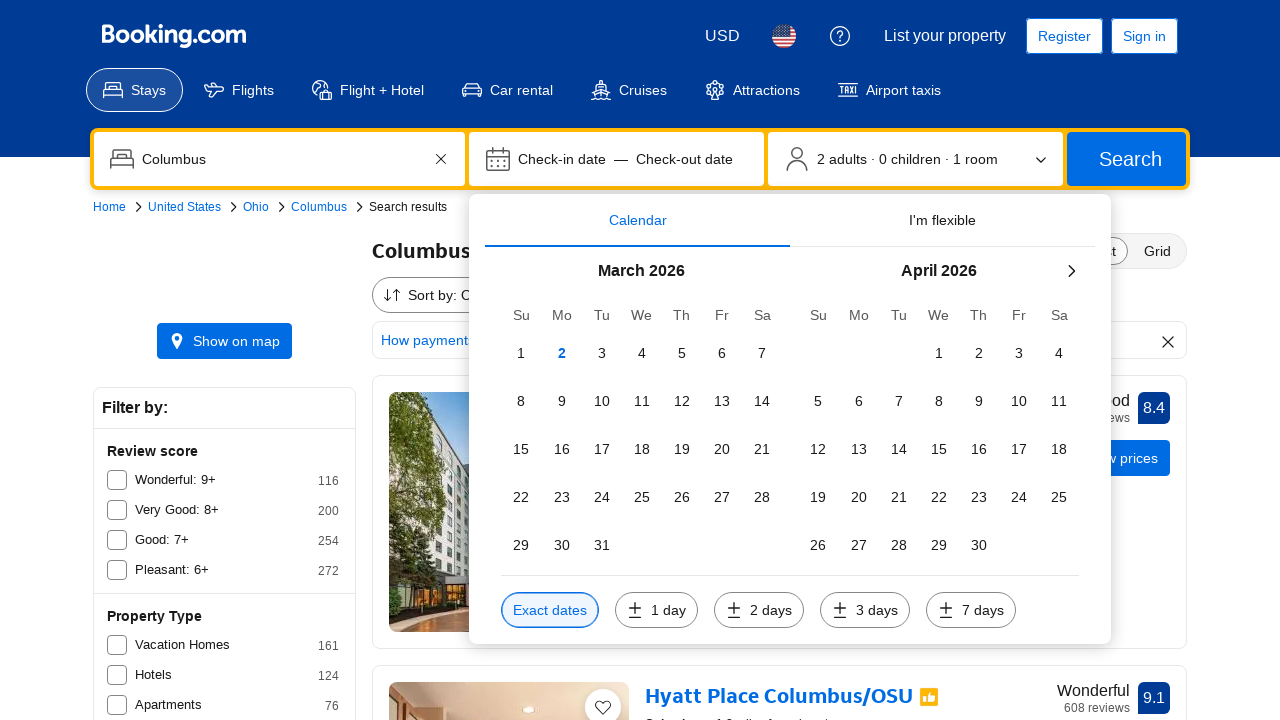

Scrolled to the 10th hotel result
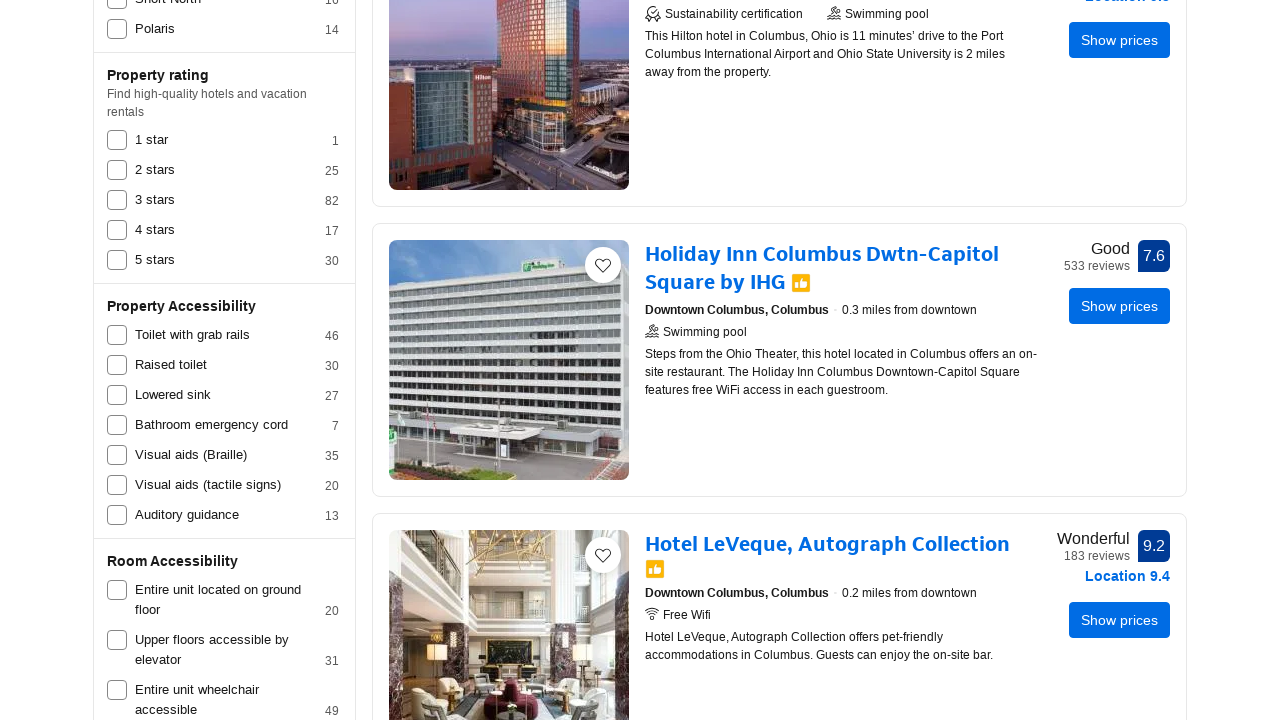

Located hotel title element within the 10th hotel card
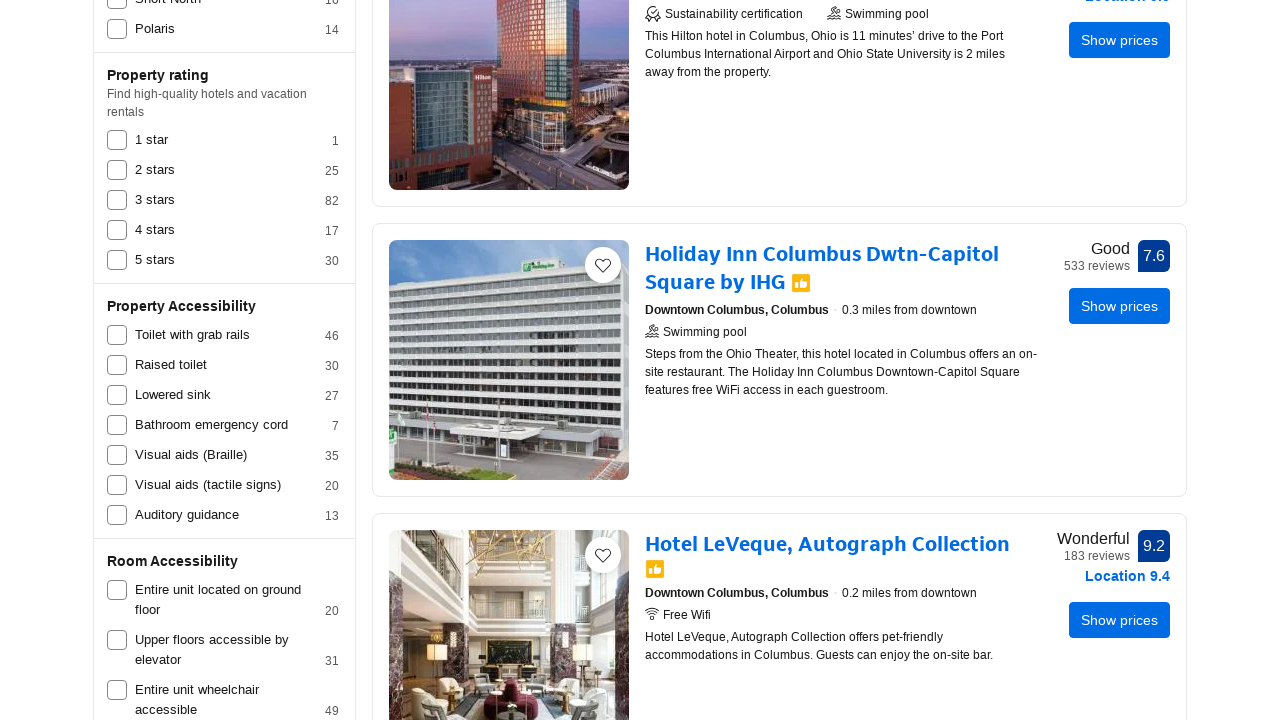

Changed hotel title background color to green using JavaScript
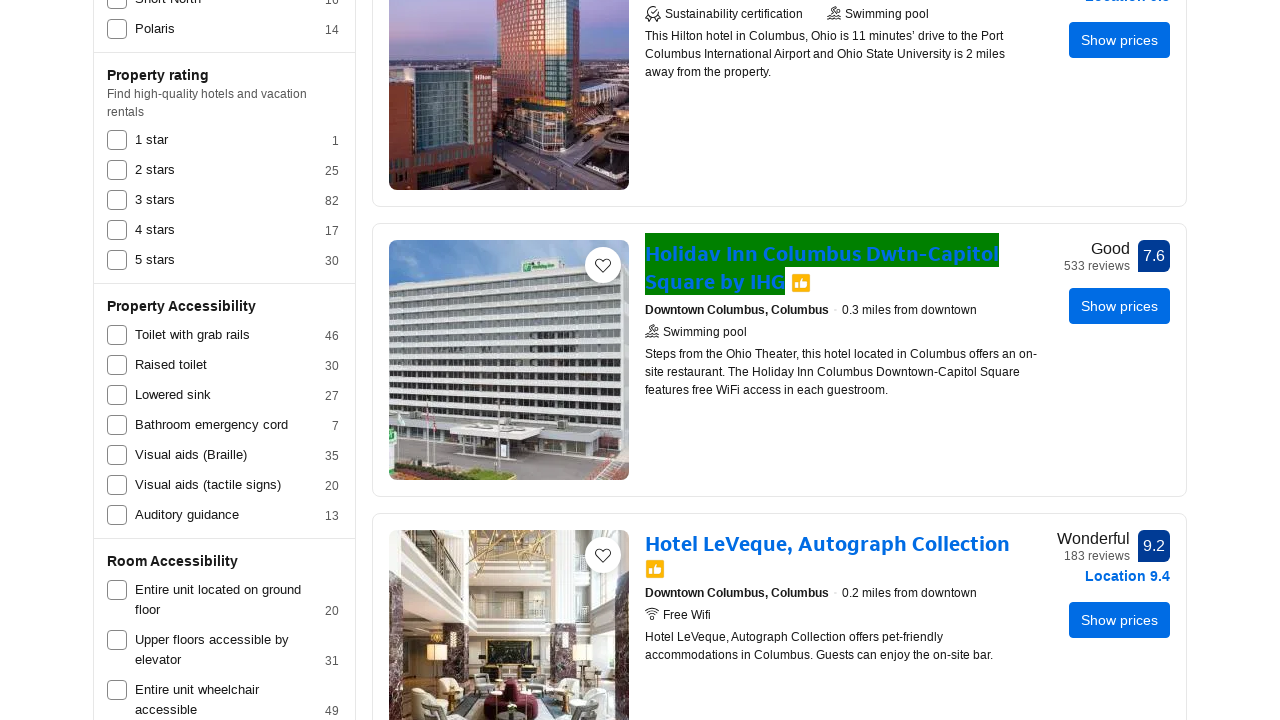

Changed hotel title text color to red using JavaScript
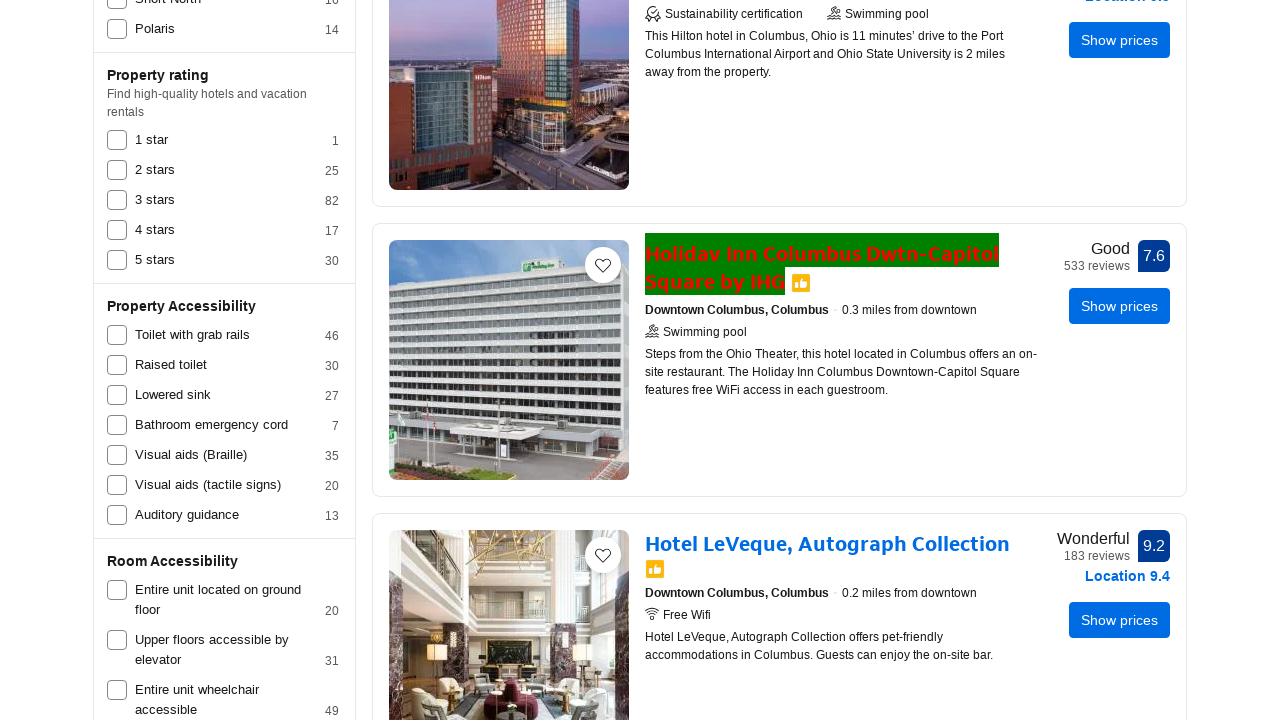

Verified computed text color: rgb(255, 0, 0)
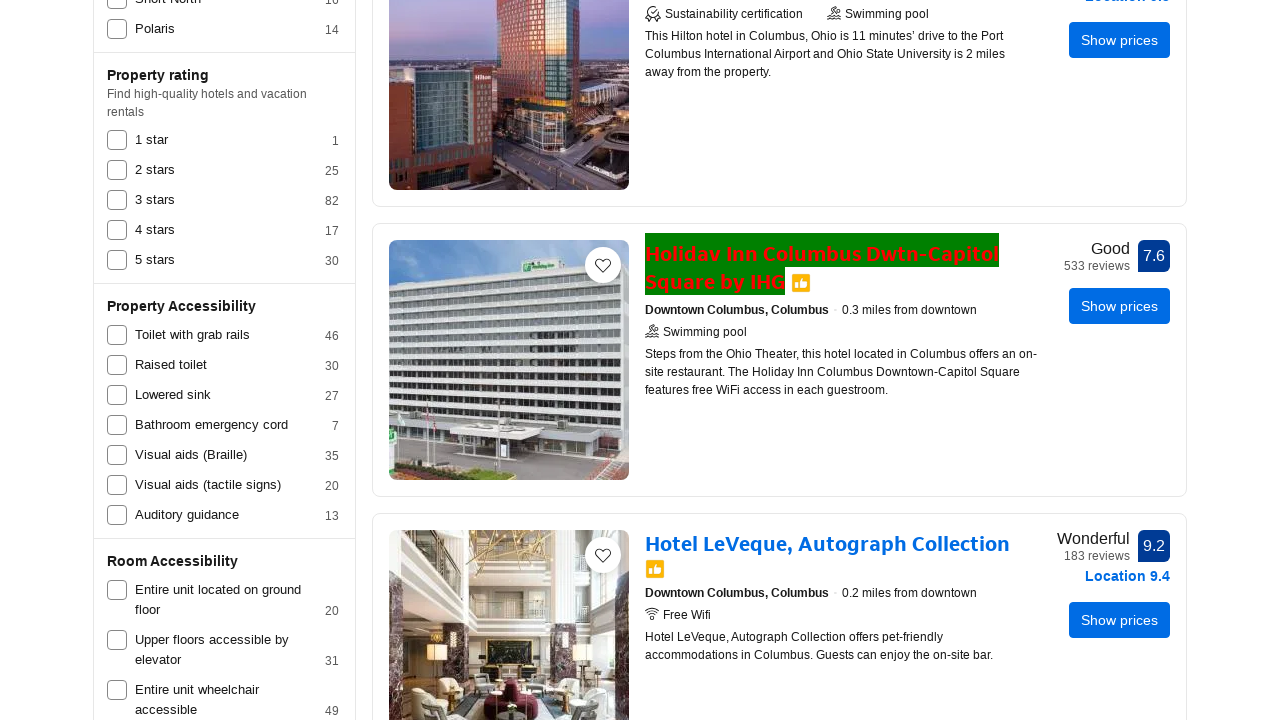

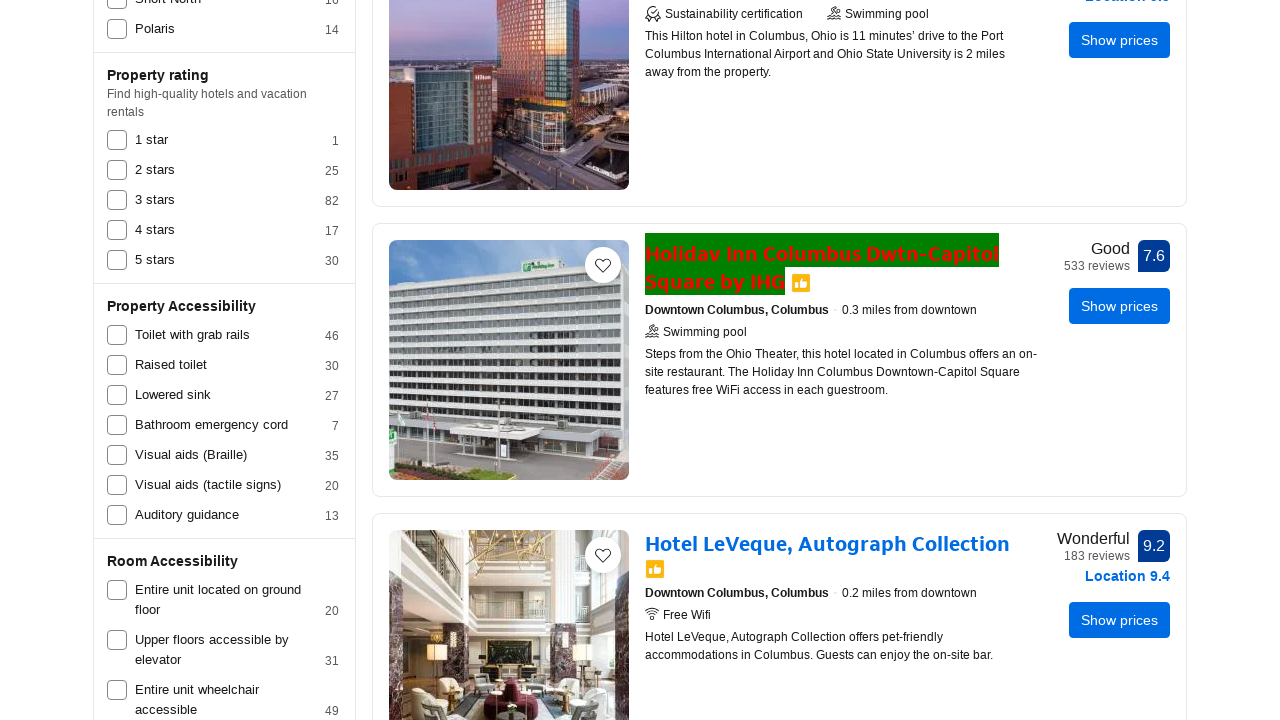